Tests the Book with miles and Flexible dates checkboxes by verifying they are displayed, enabled, and can be checked

Starting URL: https://www.united.com/en/us

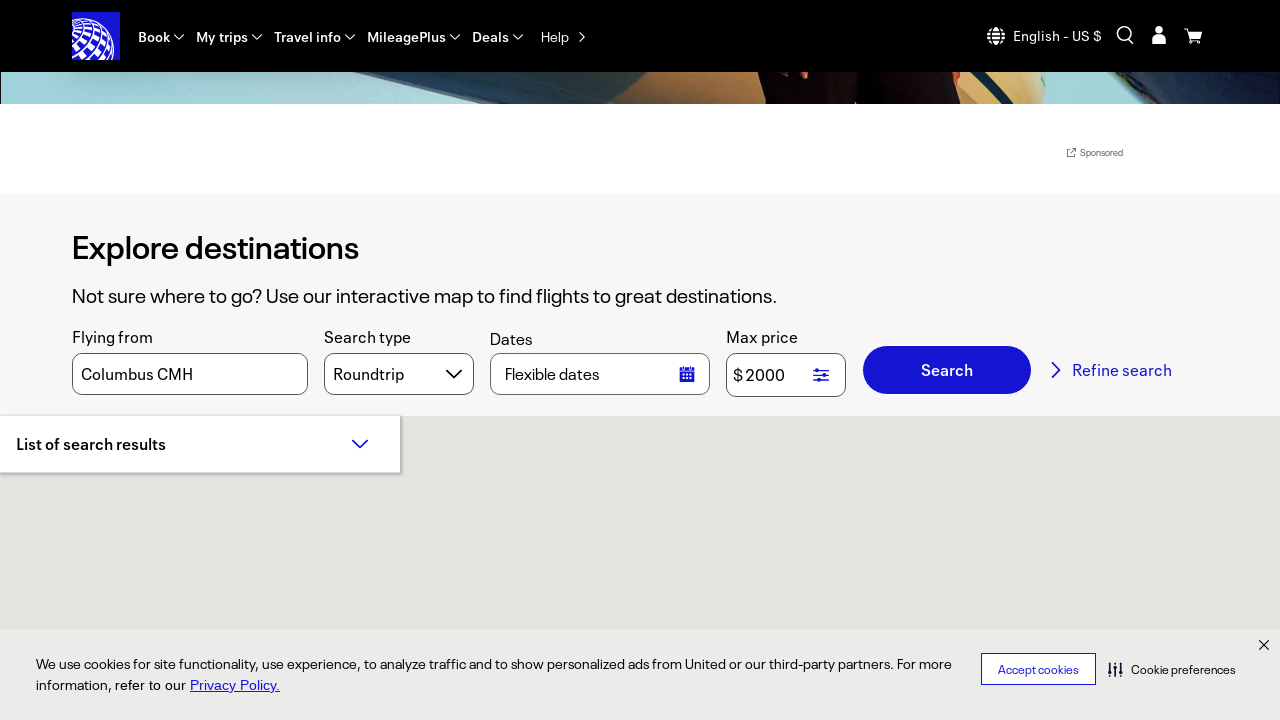

Waited for 'Book with miles' checkbox to be visible
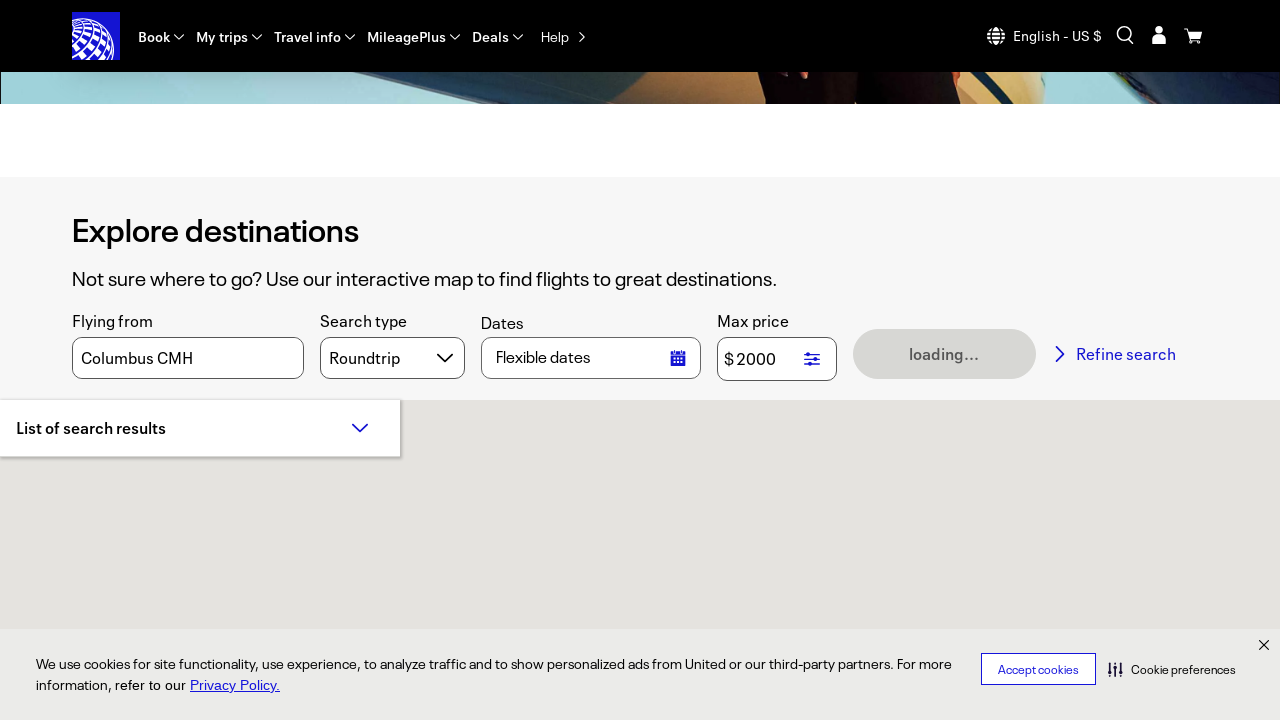

Waited for 'Flexible dates' checkbox to be visible
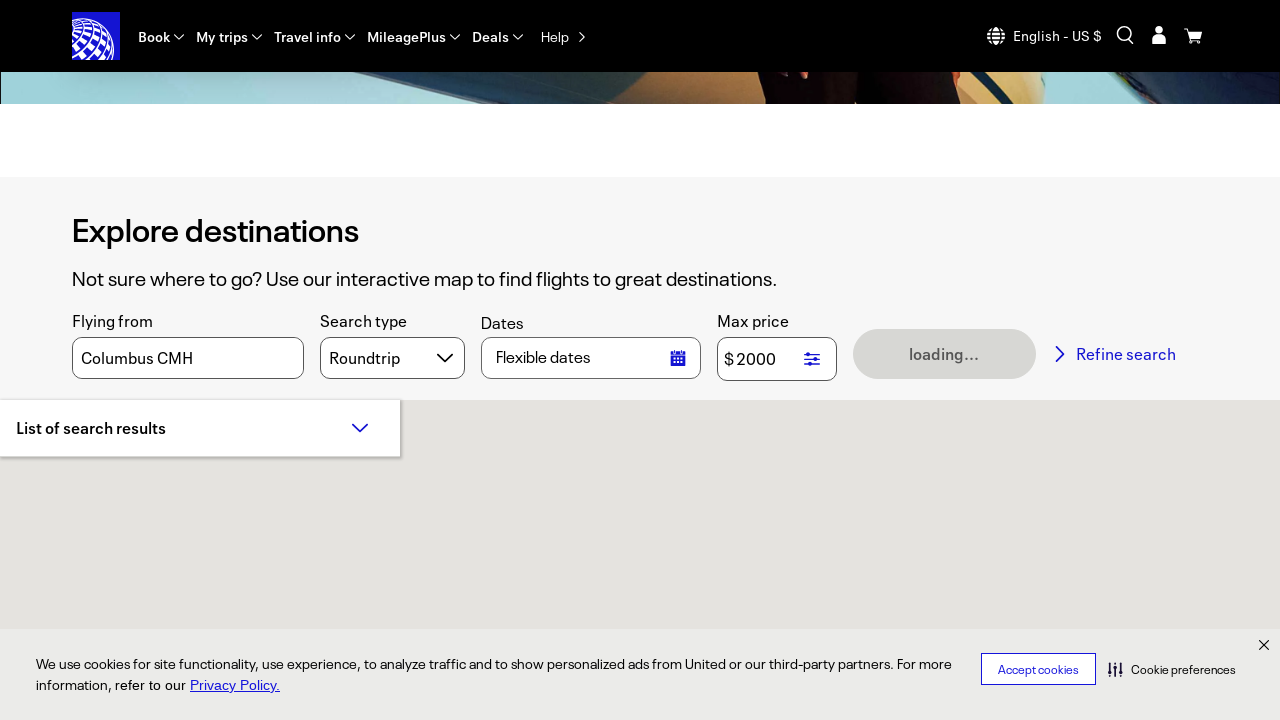

Clicked on 'Flexible dates' checkbox at (561, 251) on label:has-text('Flexible dates')
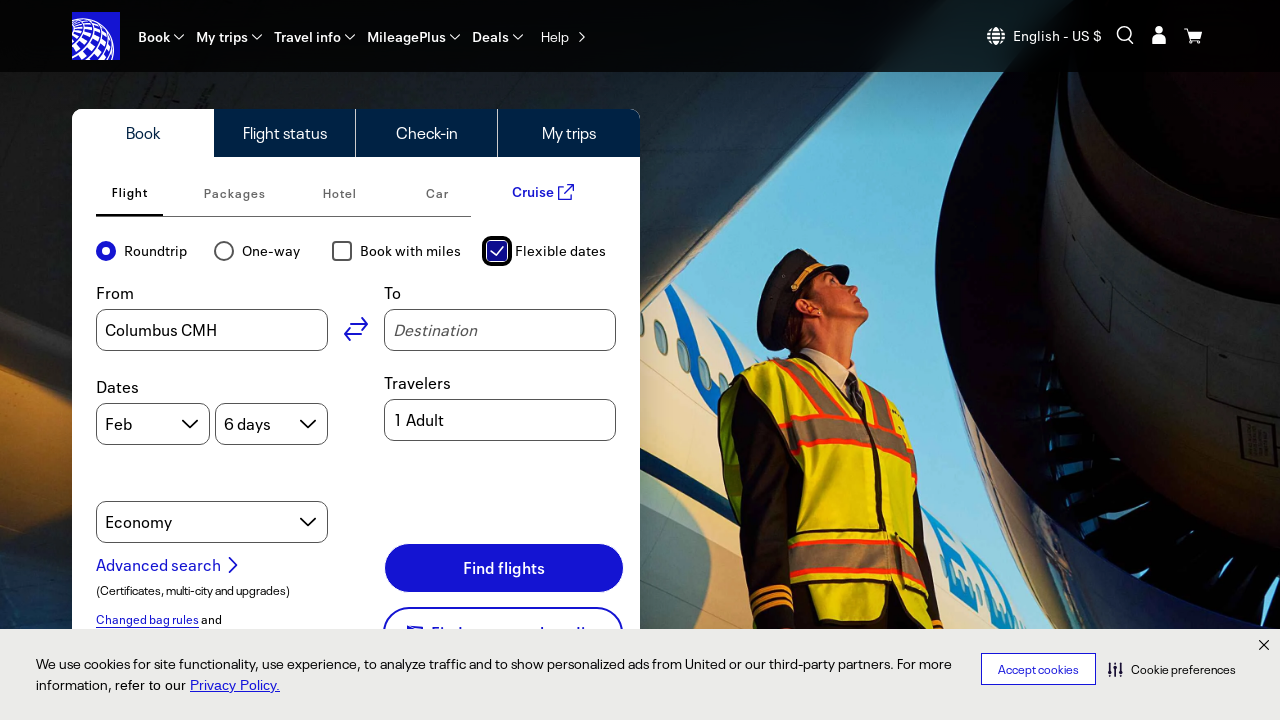

Clicked on 'Book with miles' checkbox at (411, 251) on label:has-text('Book with miles')
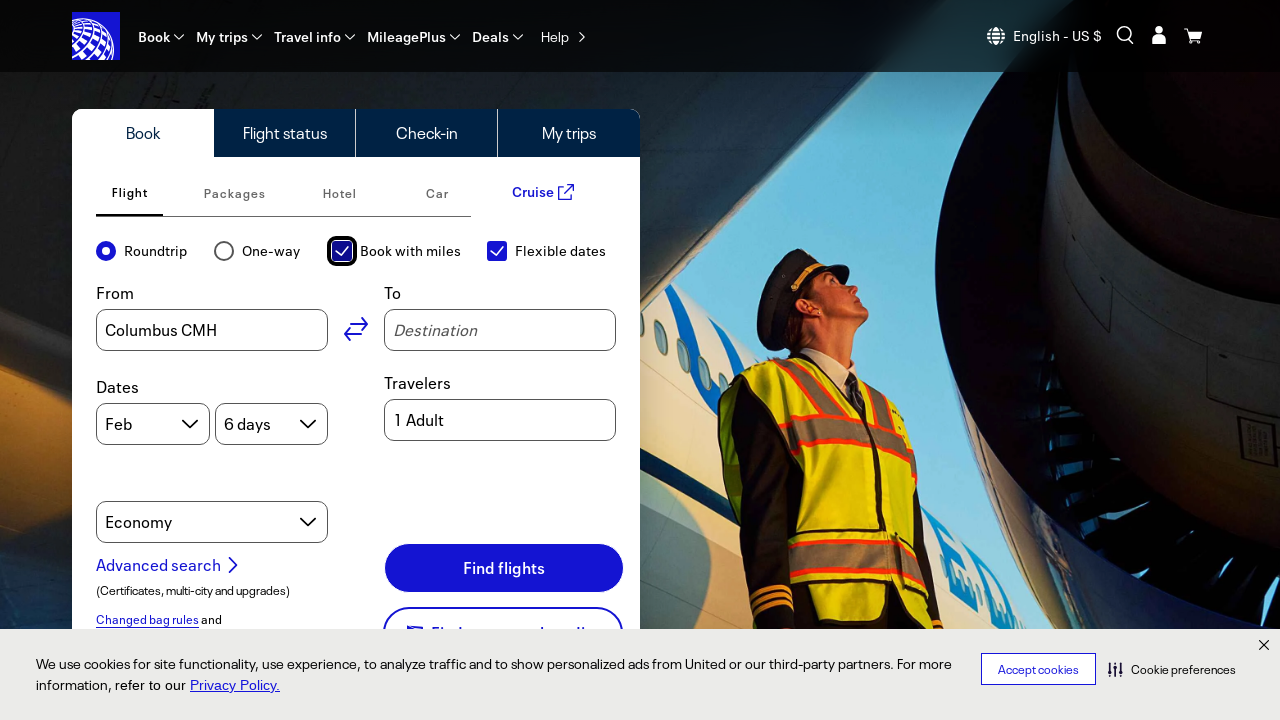

Waited 500ms for selections to be applied
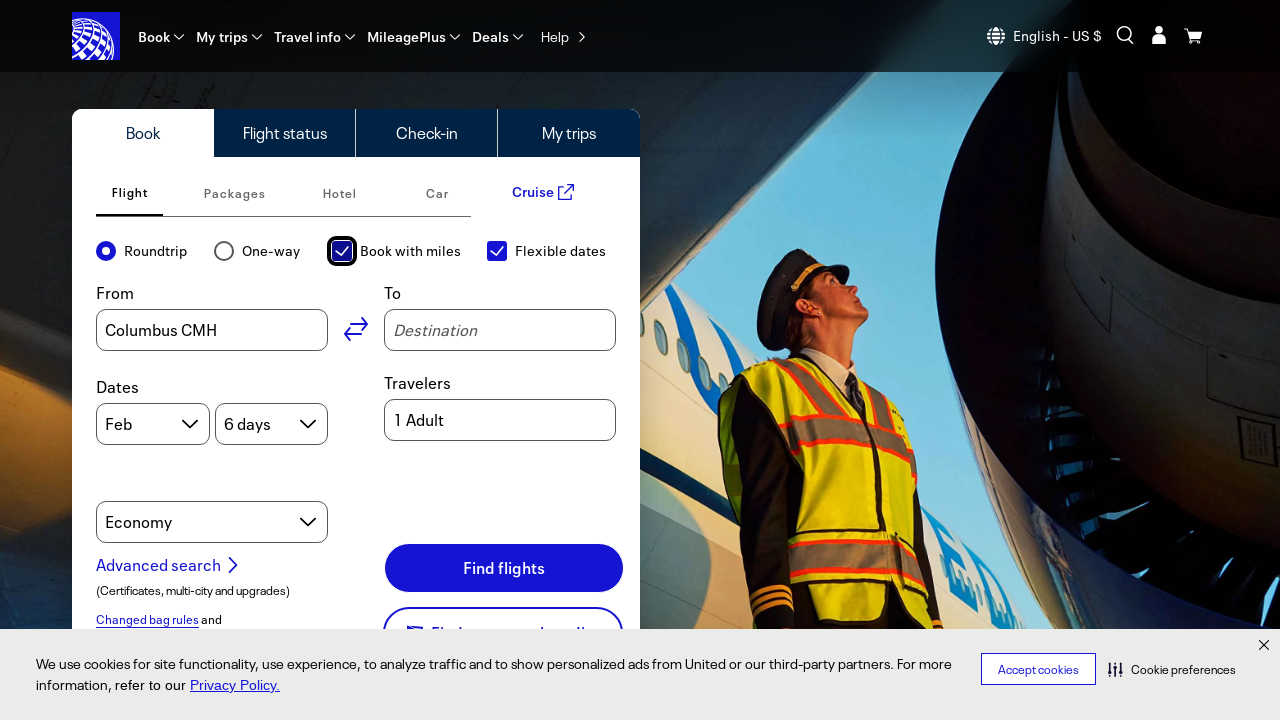

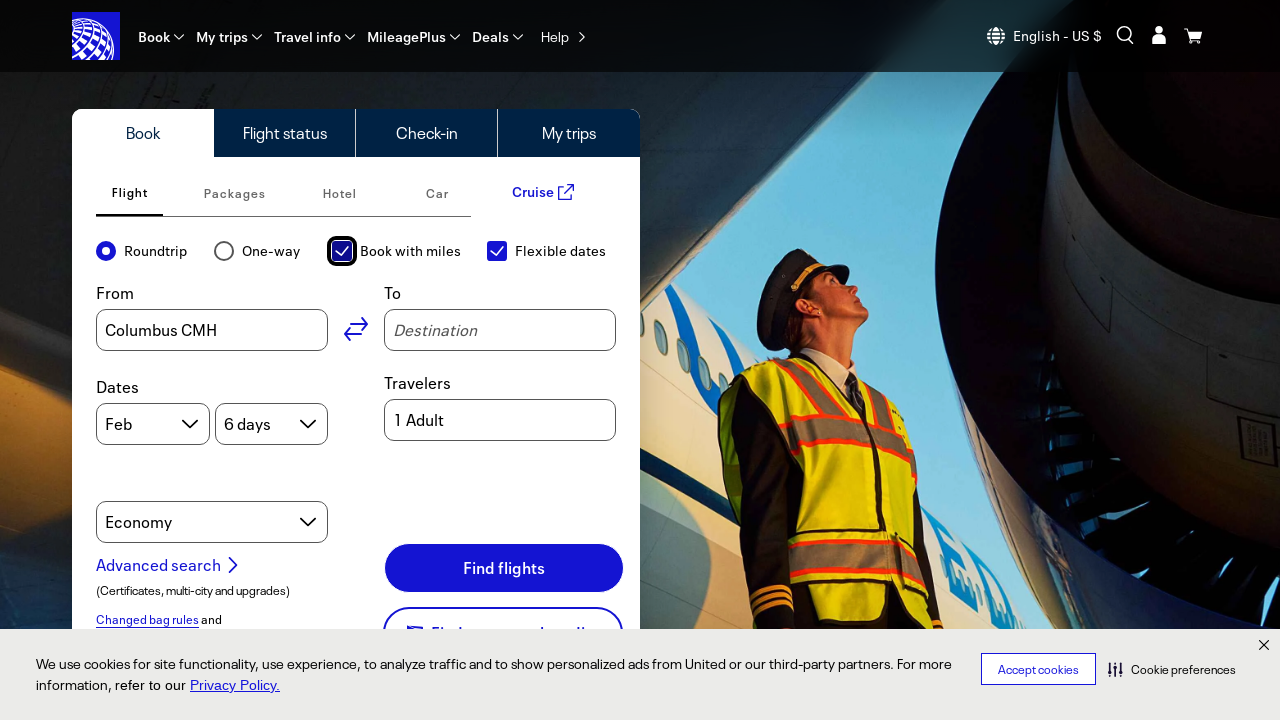